Tests JavaScript prompt handling by clicking a button to trigger a prompt dialog, entering text into the prompt, and accepting it

Starting URL: https://www.w3schools.com/js/tryit.asp?filename=tryjs_prompt

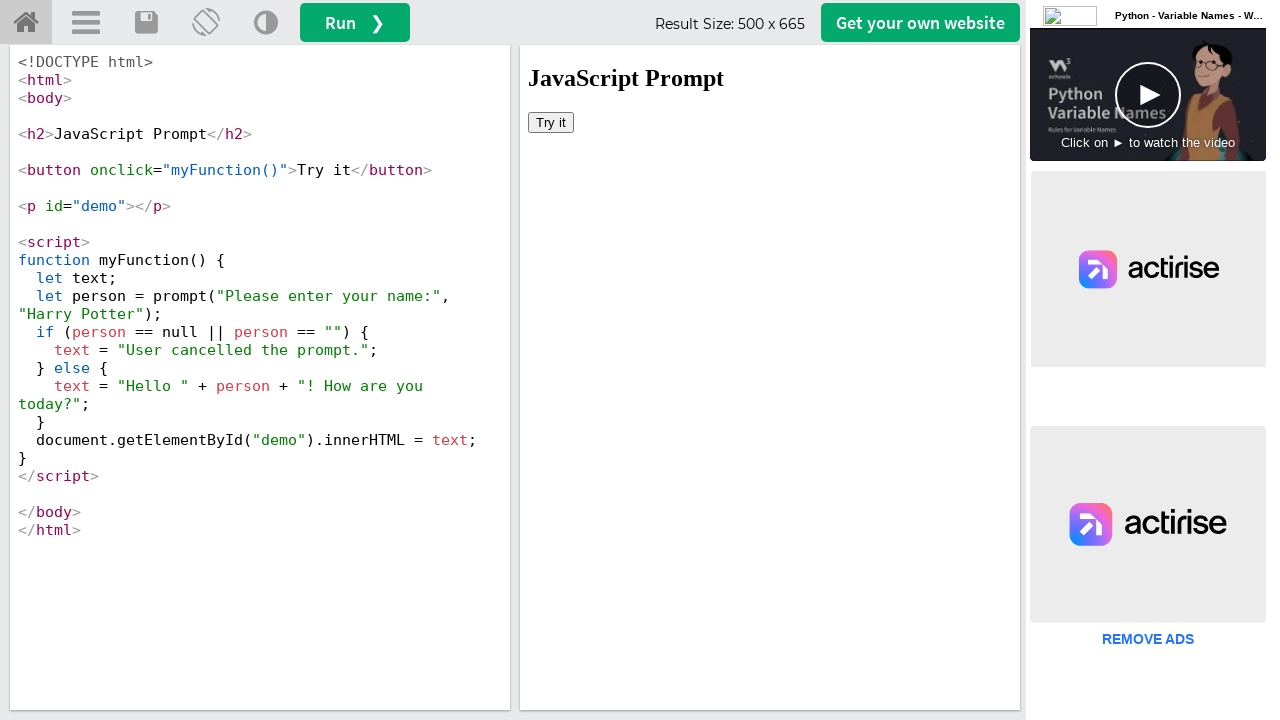

Set up dialog handler to accept prompt with text 'Sarah'
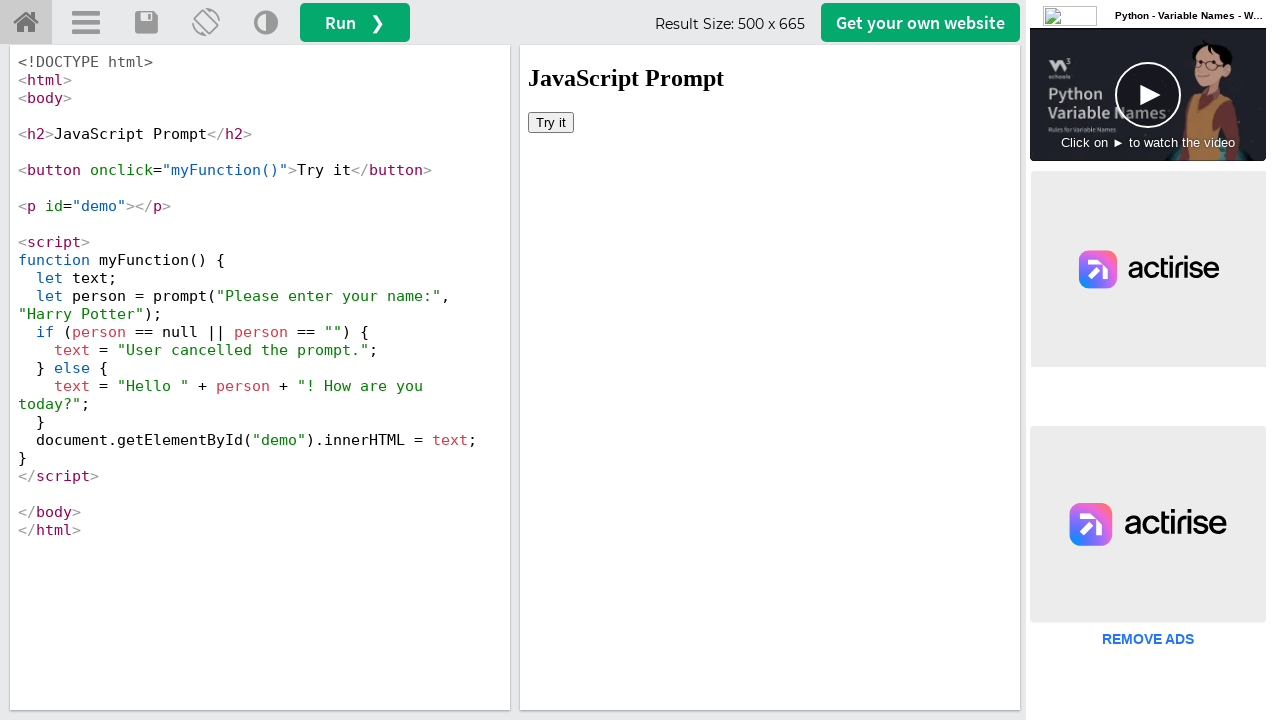

Located iframe with selector #iframeResult
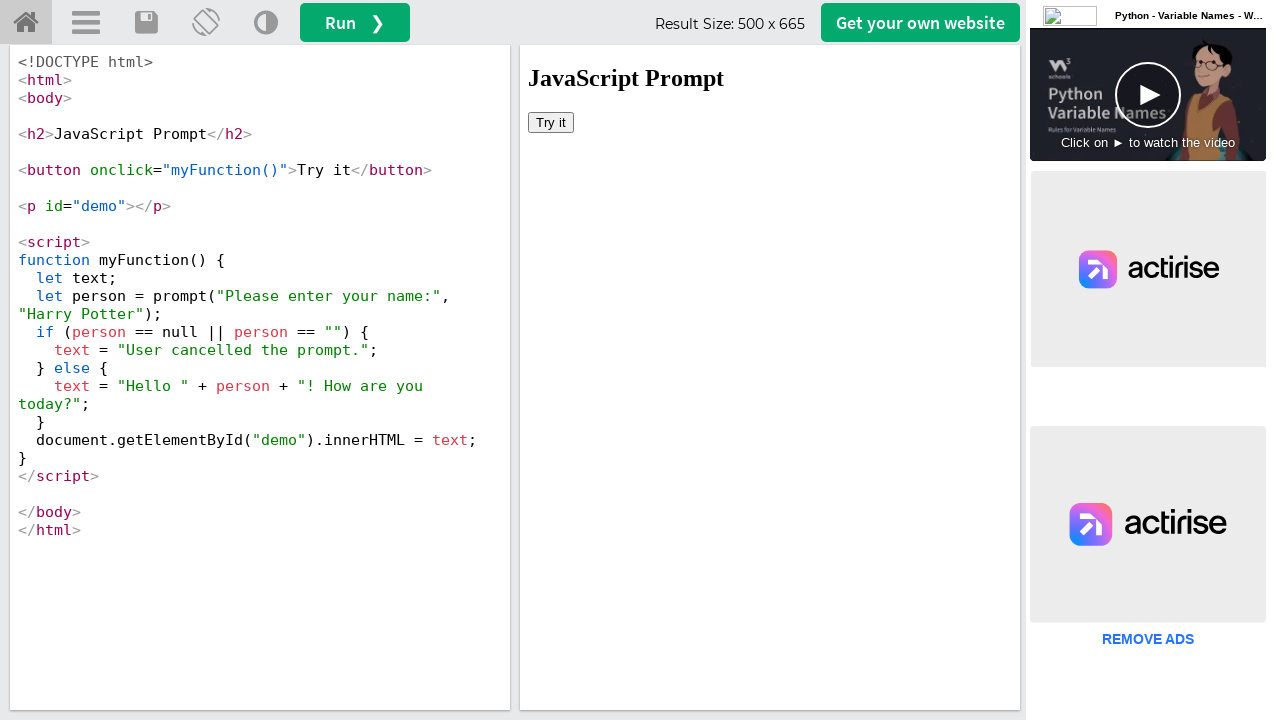

Clicked 'Try it' button to trigger JavaScript prompt at (551, 122) on #iframeResult >> internal:control=enter-frame >> button >> internal:has-text="Tr
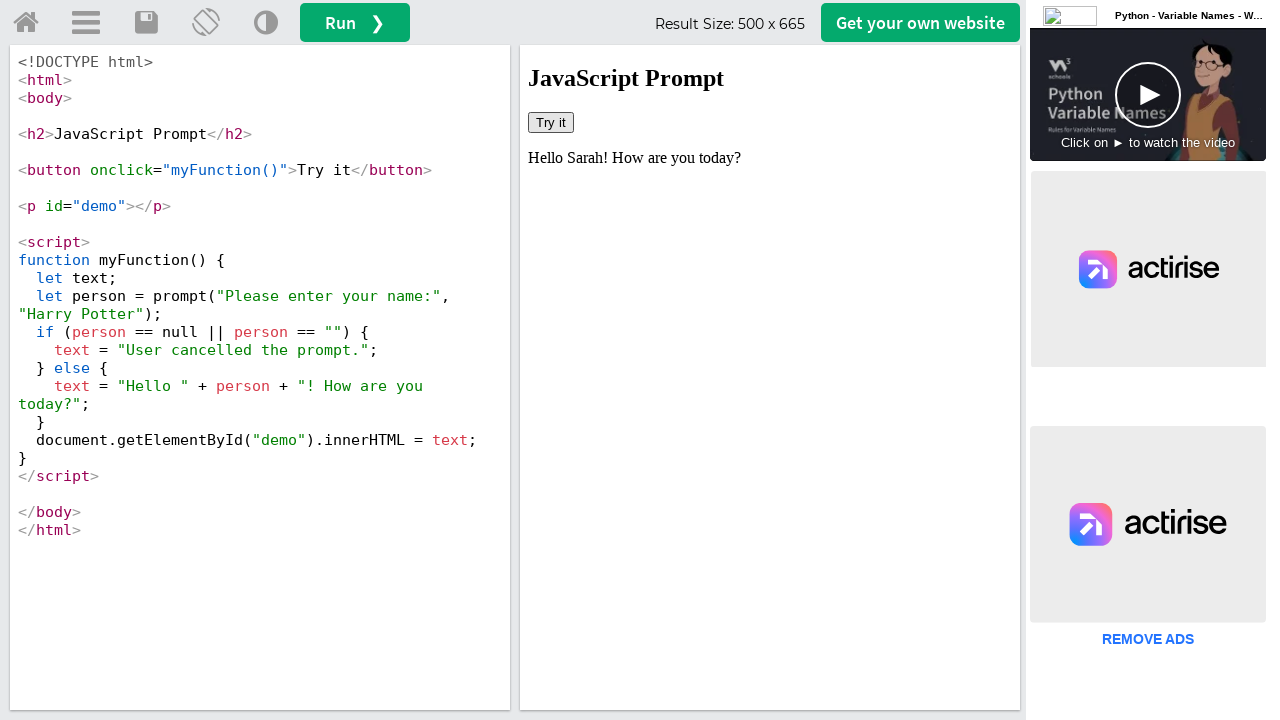

Prompt accepted and result element p#demo is now visible
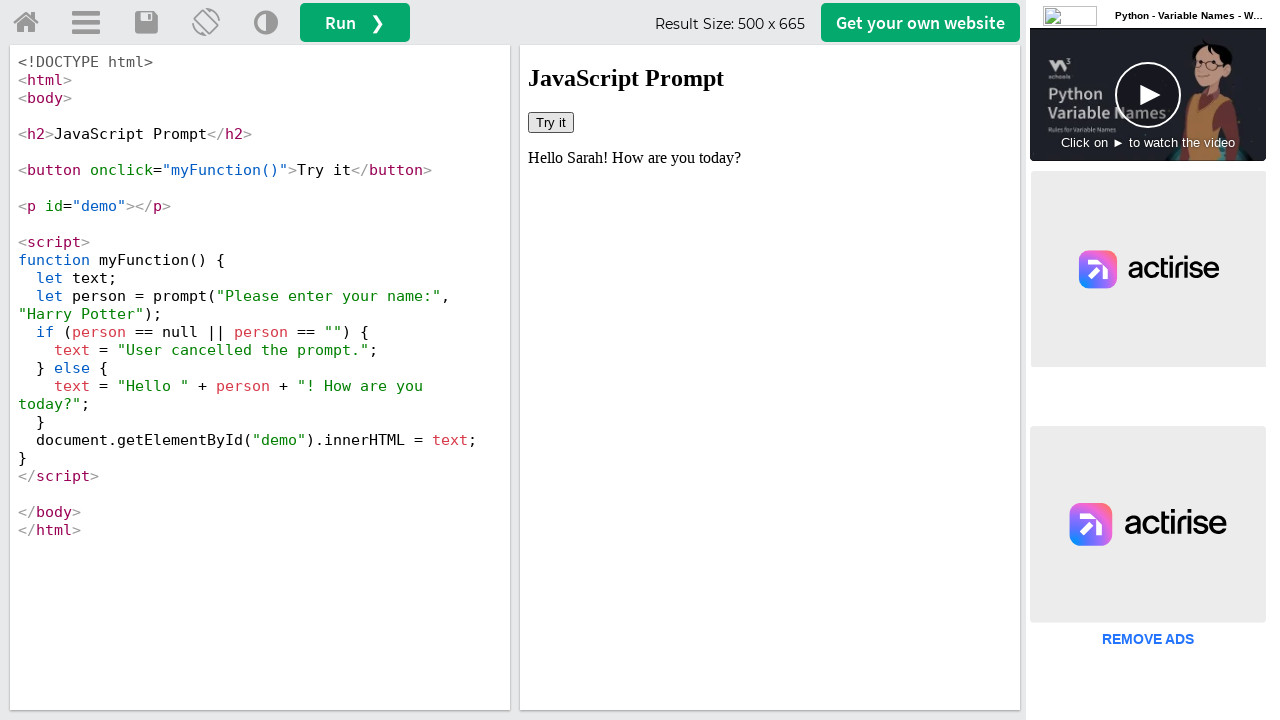

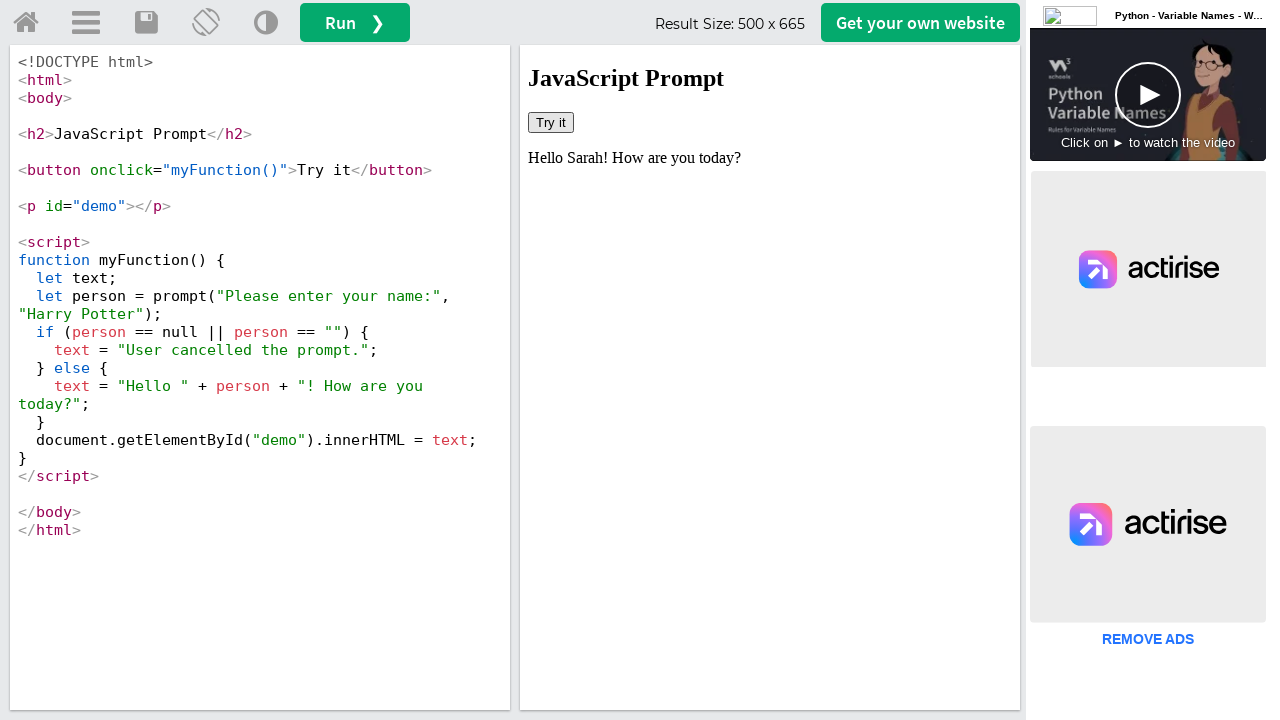